Clicks the "Discussion Forums" link in the footer and verifies navigation to the /discuss/ page

Starting URL: https://scratch.mit.edu

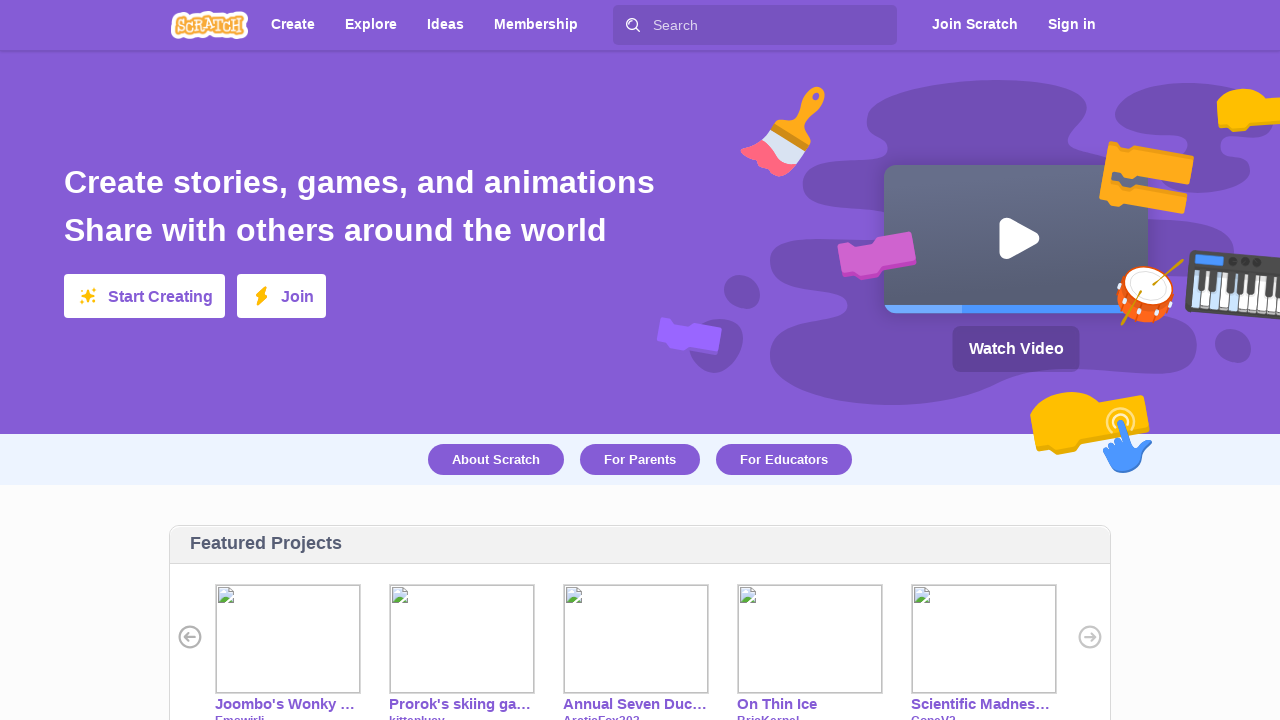

Footer element loaded
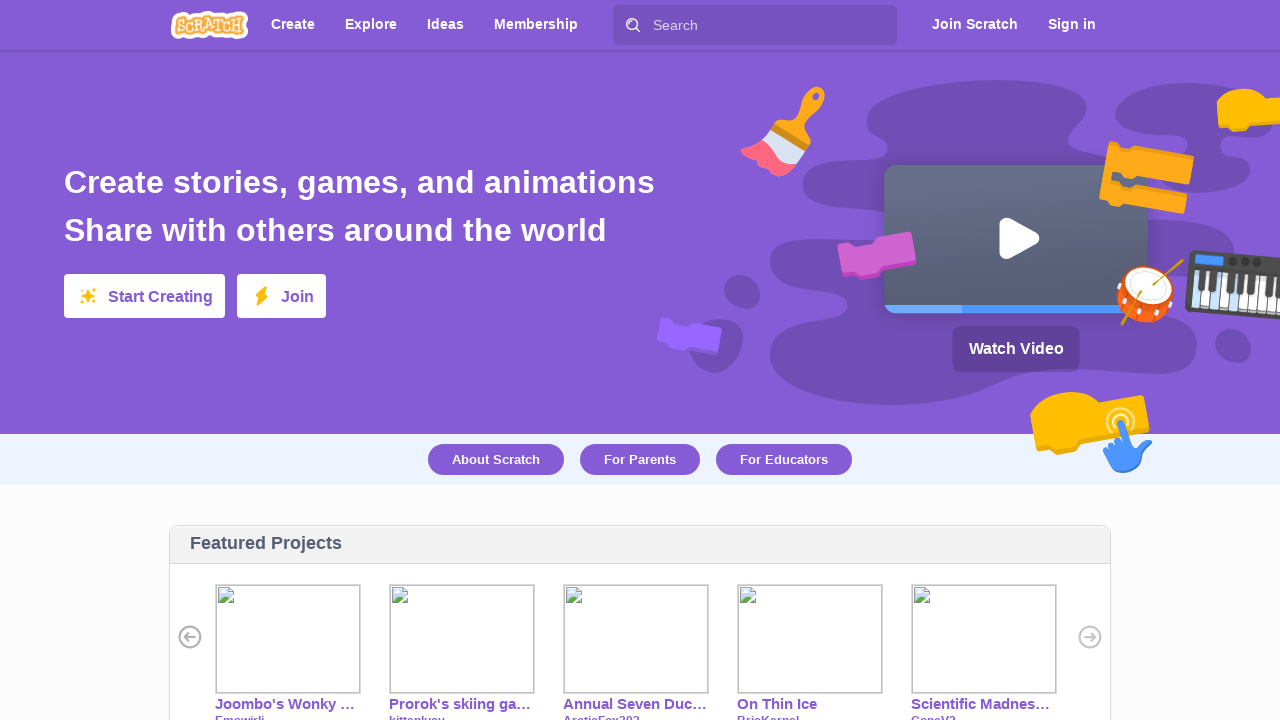

Clicked 'Discussion Forums' link in footer at (422, 511) on #footer >> text=Discussion Forums
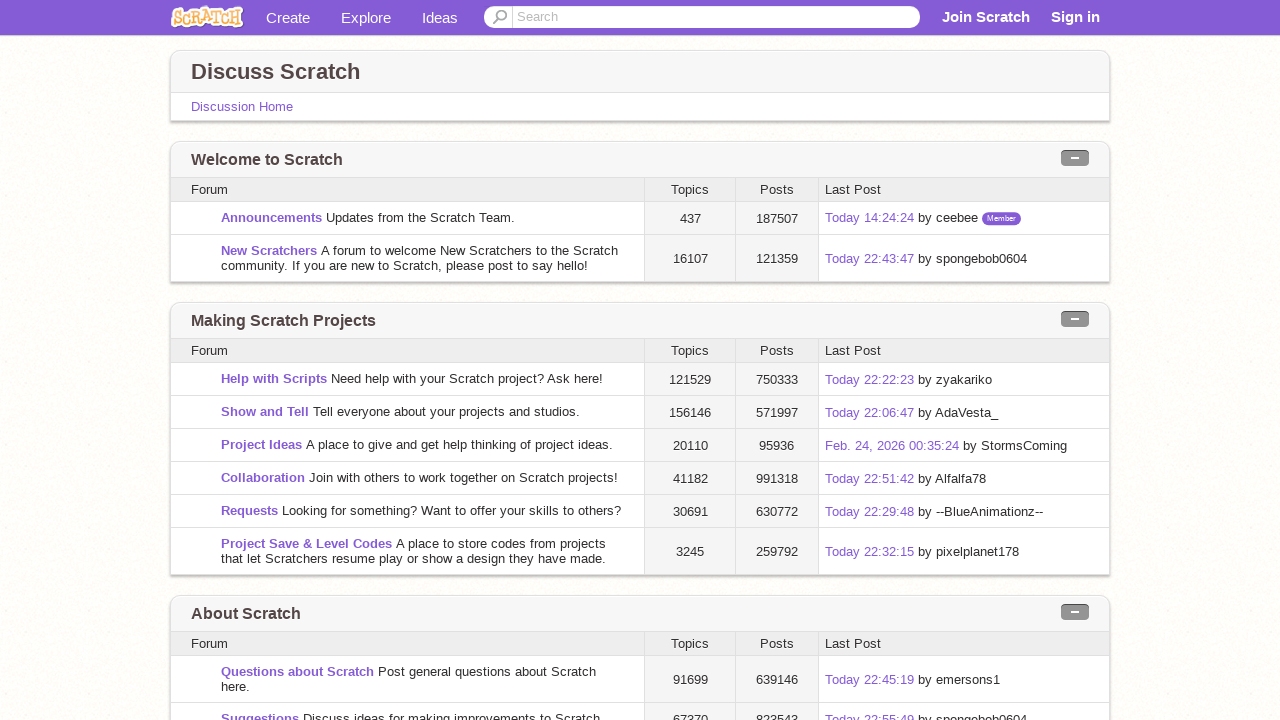

Navigation to /discuss/ page completed
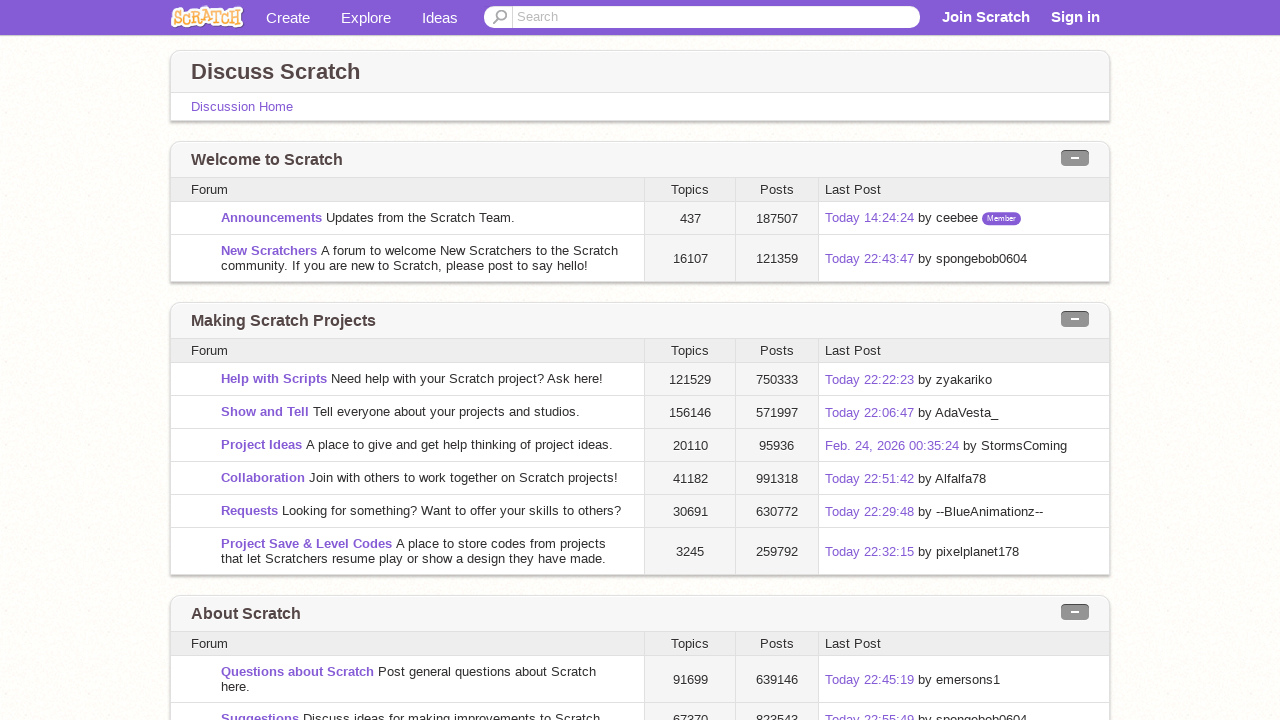

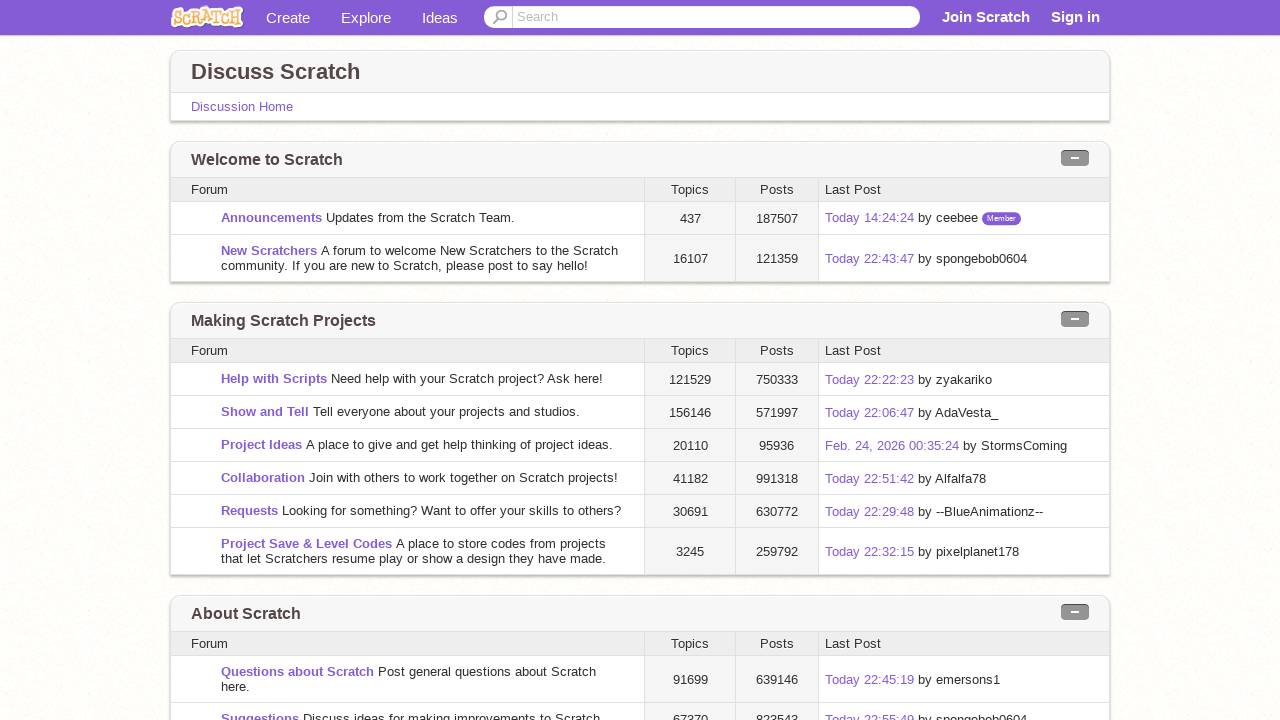